Tests navigating to Emsisoft's anti-malware home page and clicking through to find alternative installation options, then clicking the web installer download link.

Starting URL: https://emsisoft.com/en/anti-malware-home/

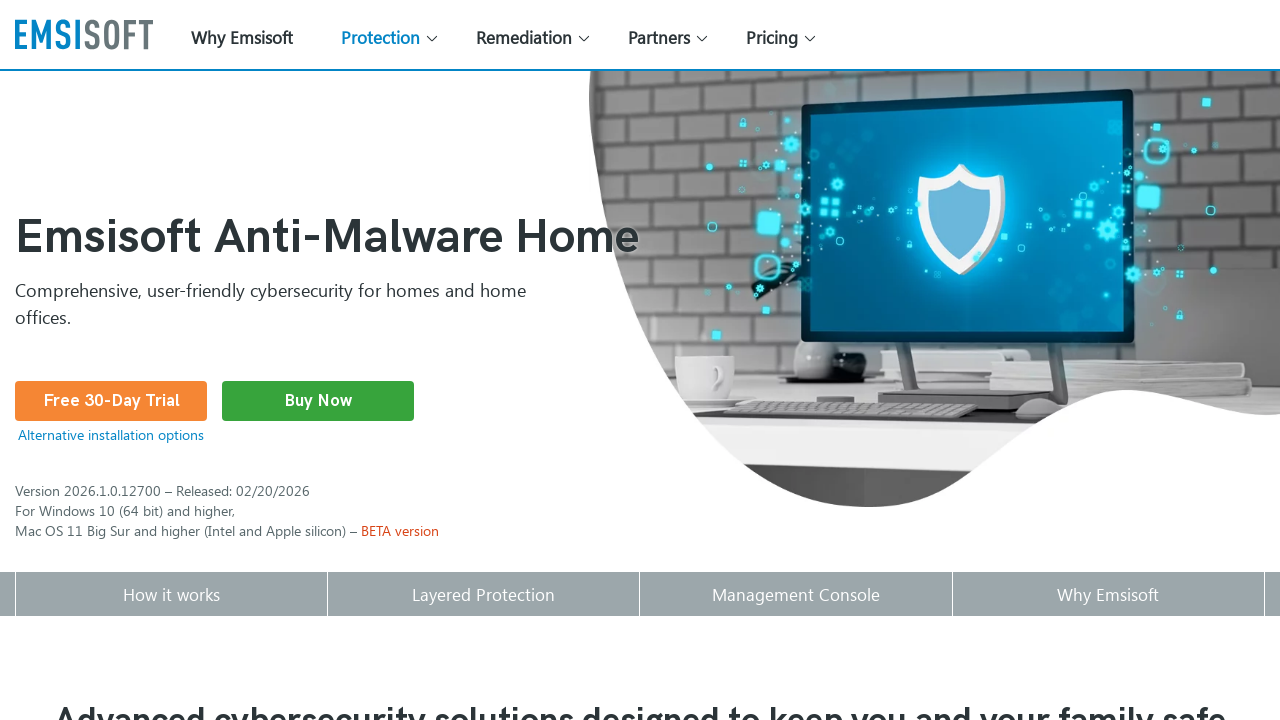

Waited for links to load on Emsisoft anti-malware home page
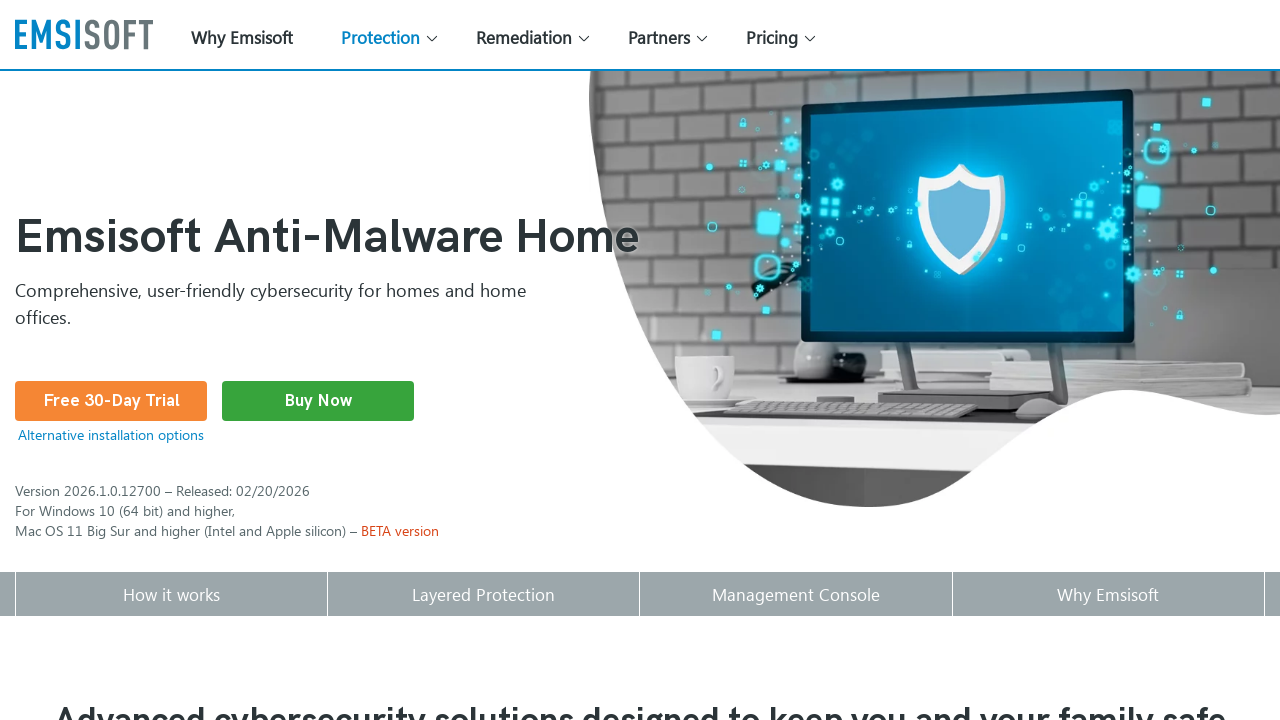

Clicked on 'Alternative installation options' link at (111, 435) on a:has-text('Alternative installation options')
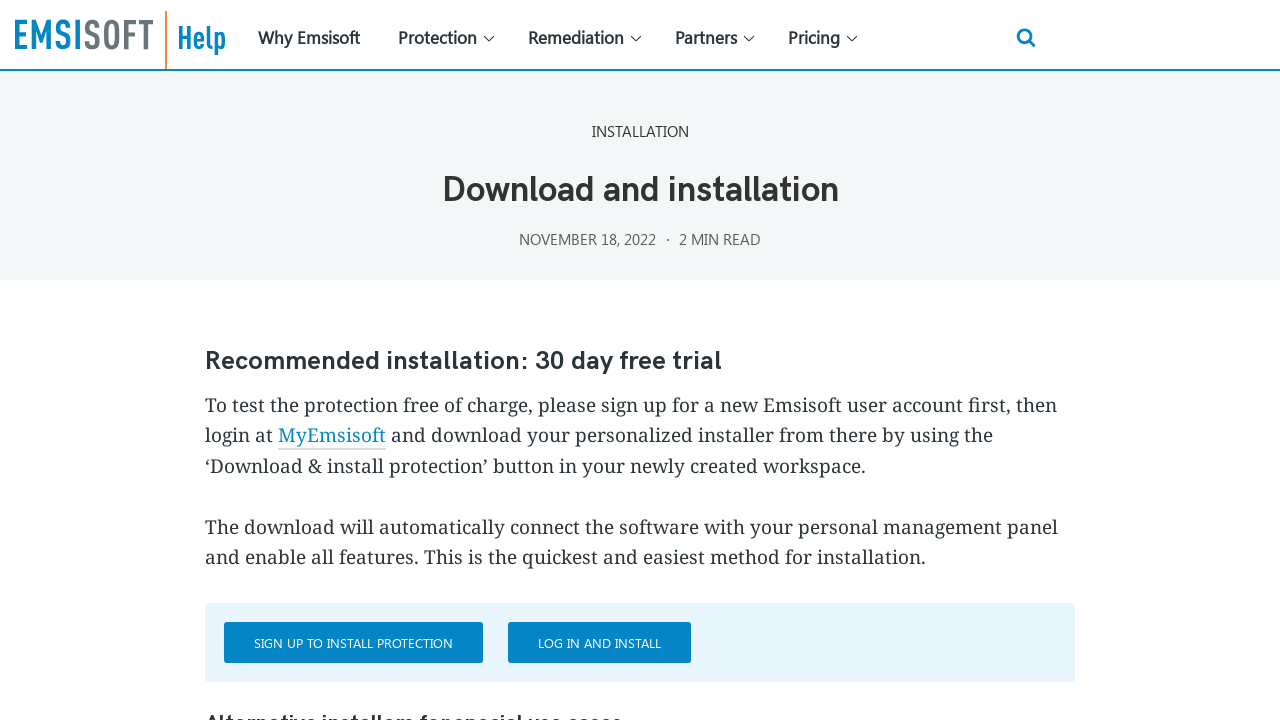

Downloads page loaded successfully
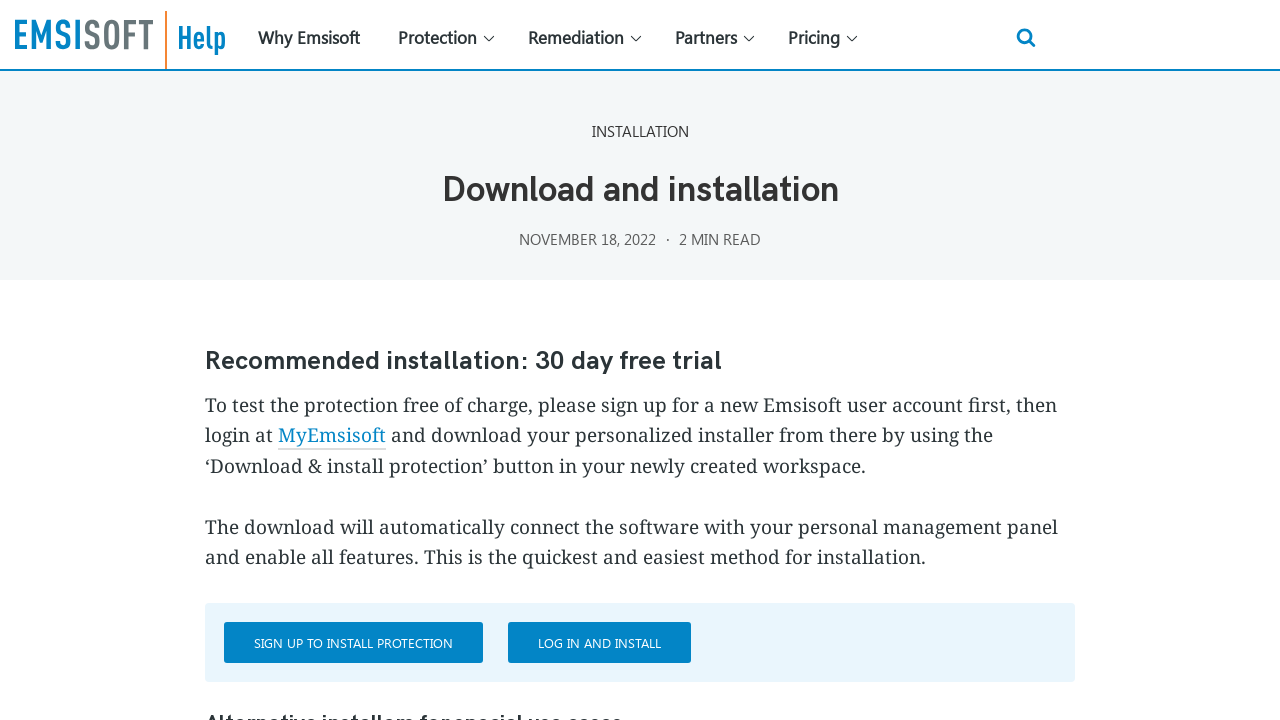

Clicked on 'Web installer' download link at (314, 360) on a:has-text('Web installer')
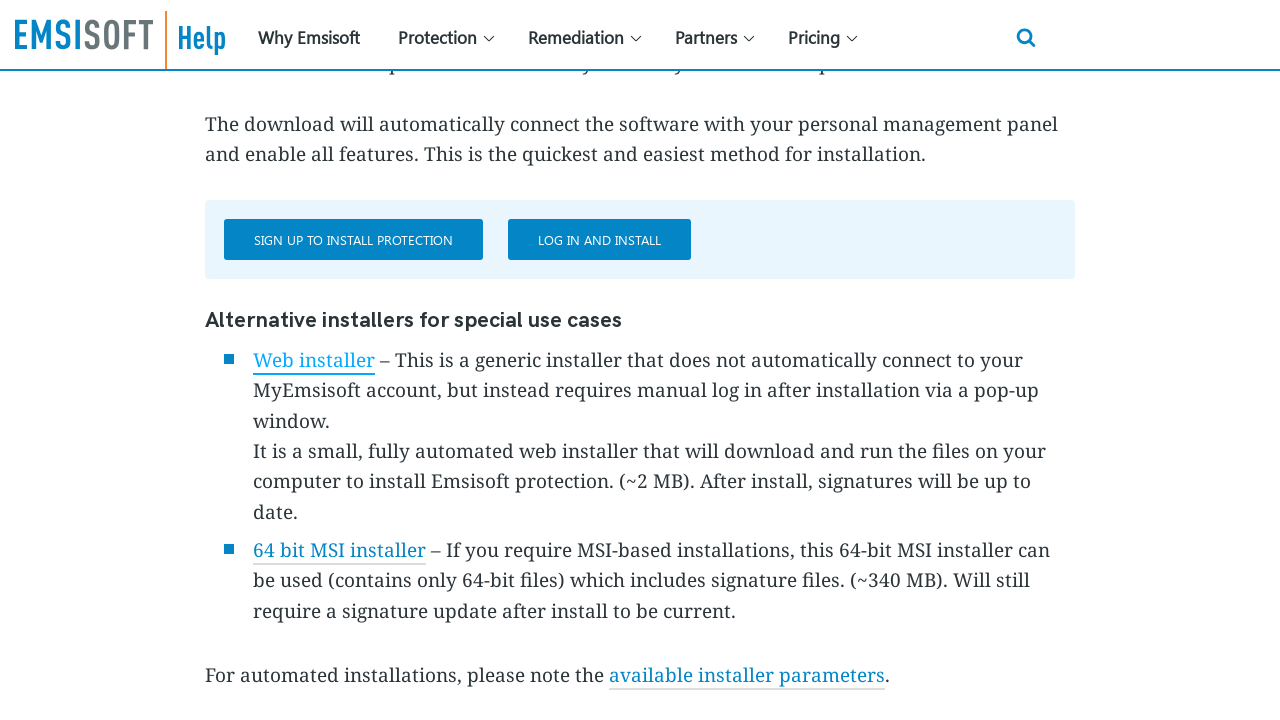

Waited 2 seconds for download to initiate
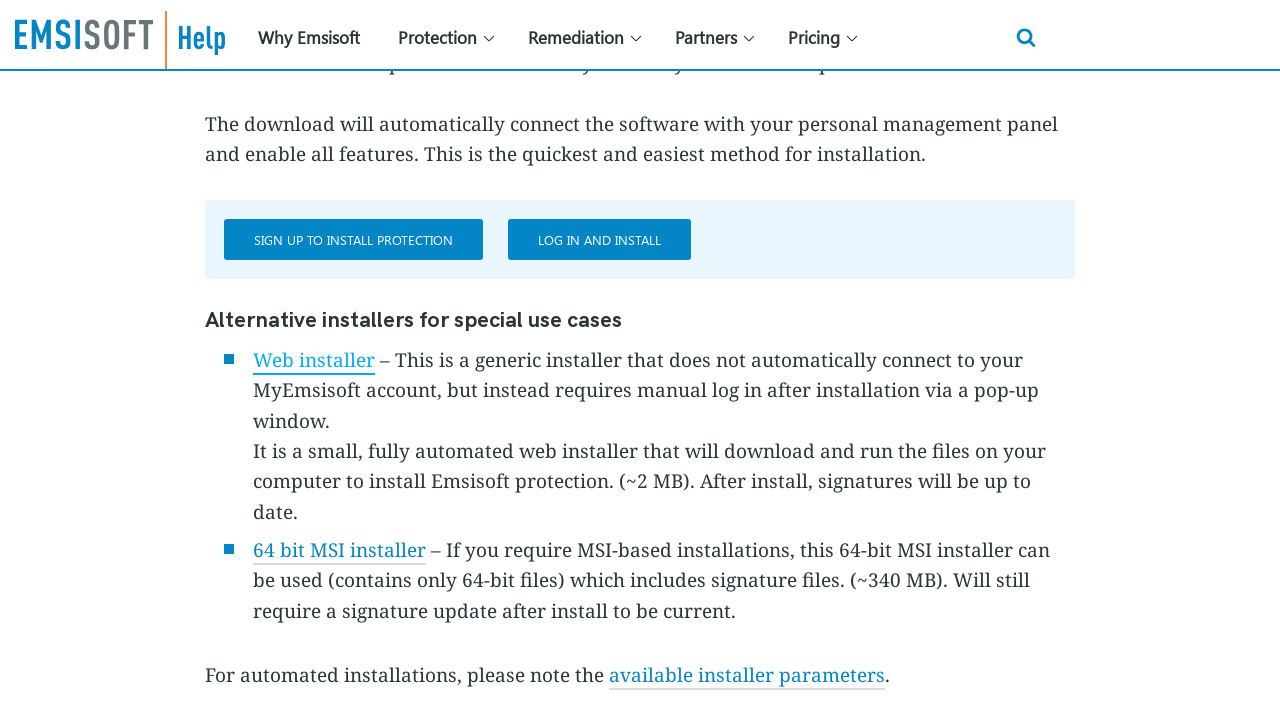

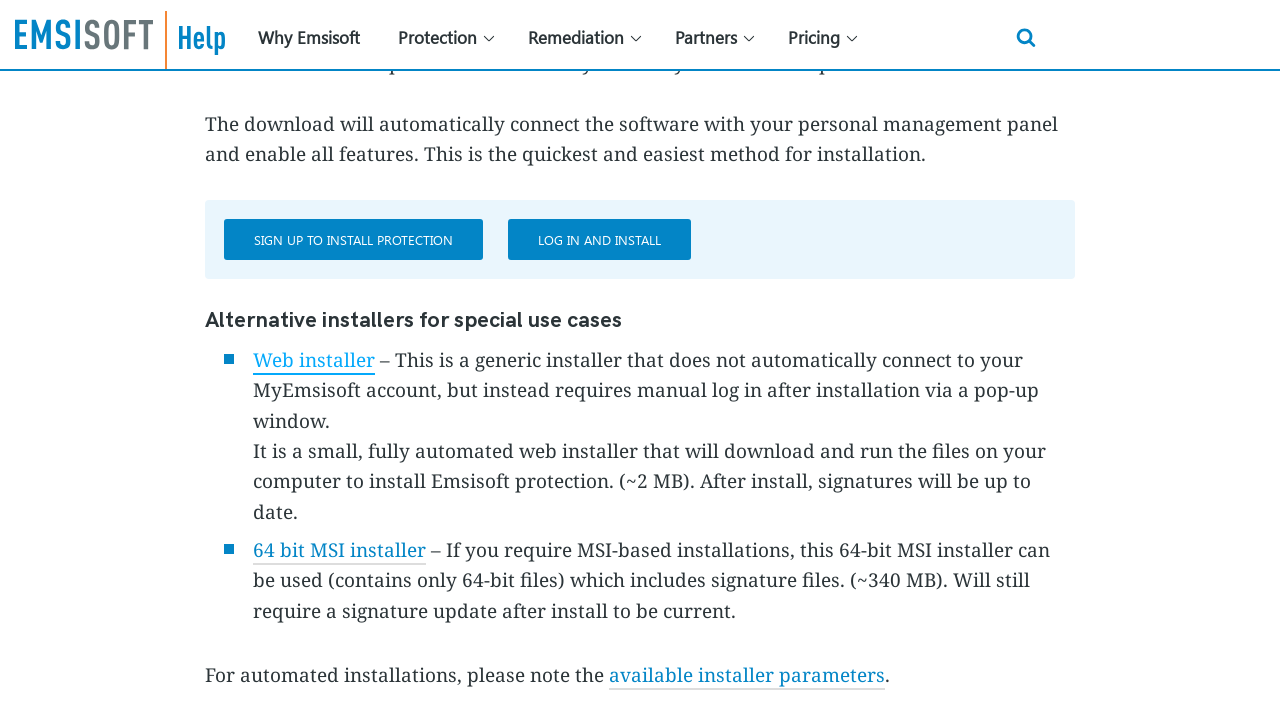